Tests scrolling to a specific element by scrolling to the Inputs link and clicking it

Starting URL: https://practice.cydeo.com/

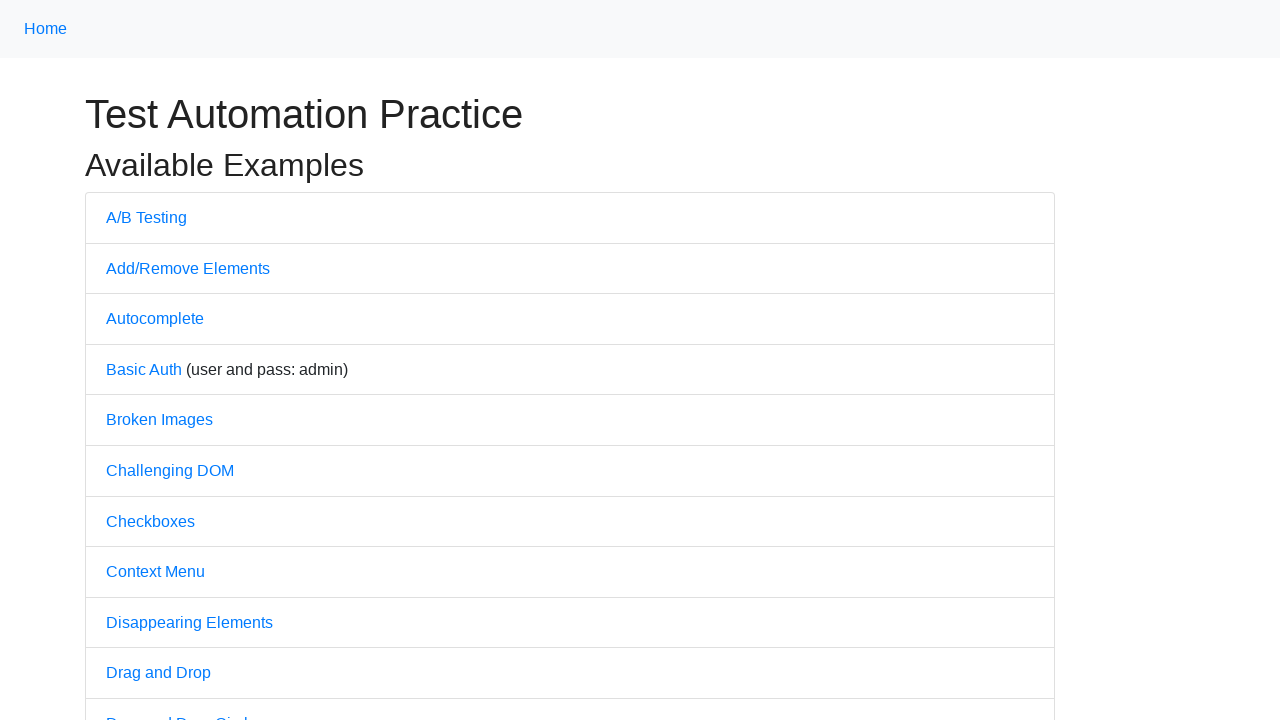

Located the Inputs link element
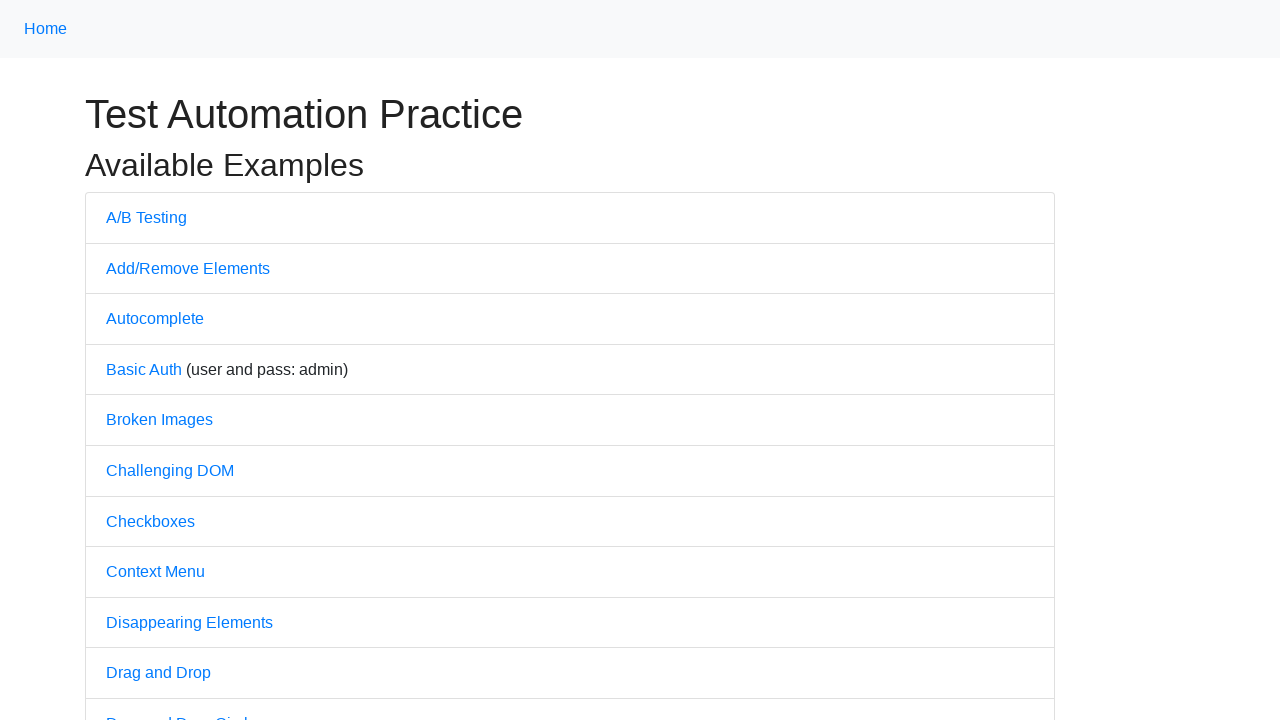

Scrolled to the Inputs link element
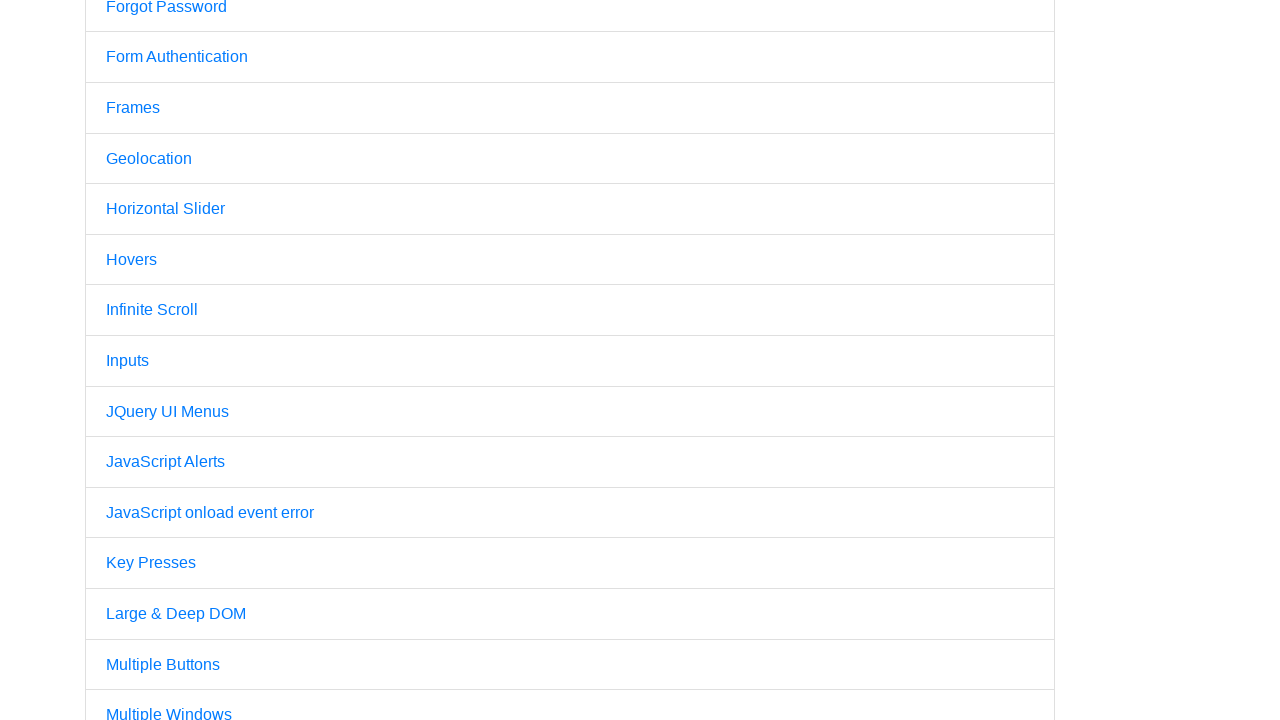

Clicked on the Inputs link at (128, 361) on internal:text="Inputs"i
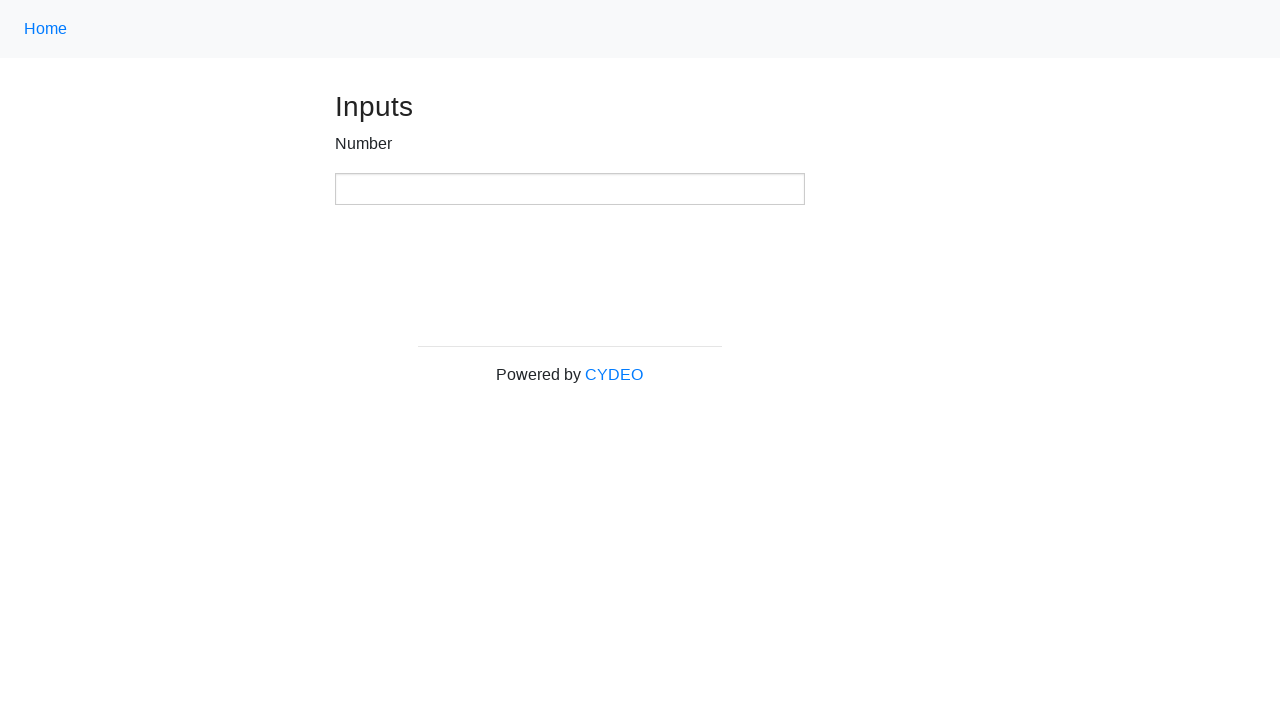

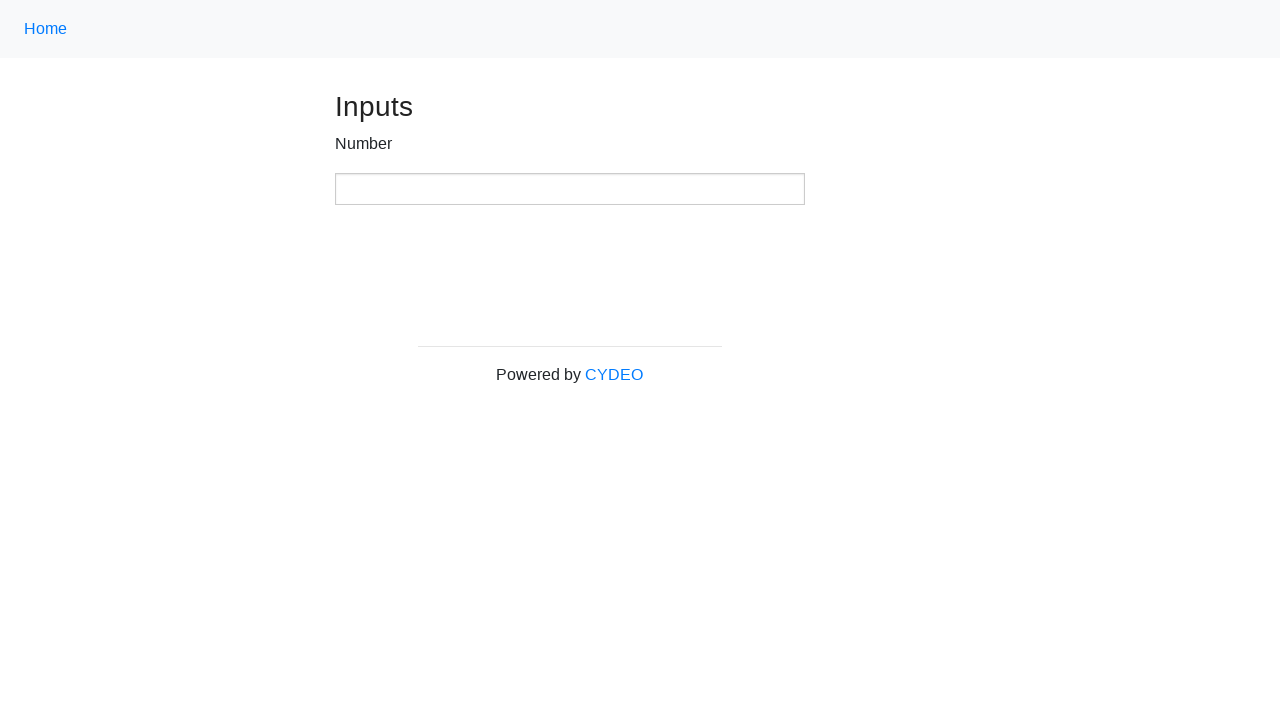